Attempts to fill an email field on the OpenCart login page, demonstrating exception handling for non-existent elements

Starting URL: https://naveenautomationlabs.com/opencart/index.php?route=account/login

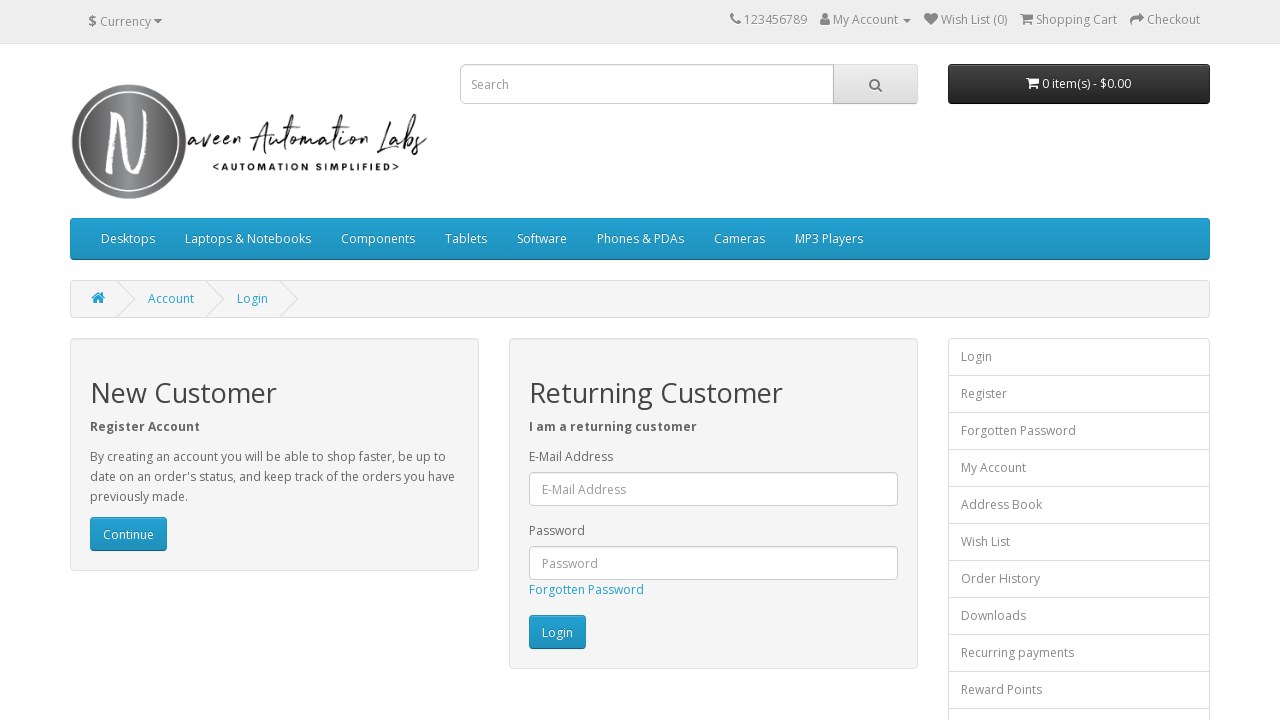

Navigated to OpenCart login page
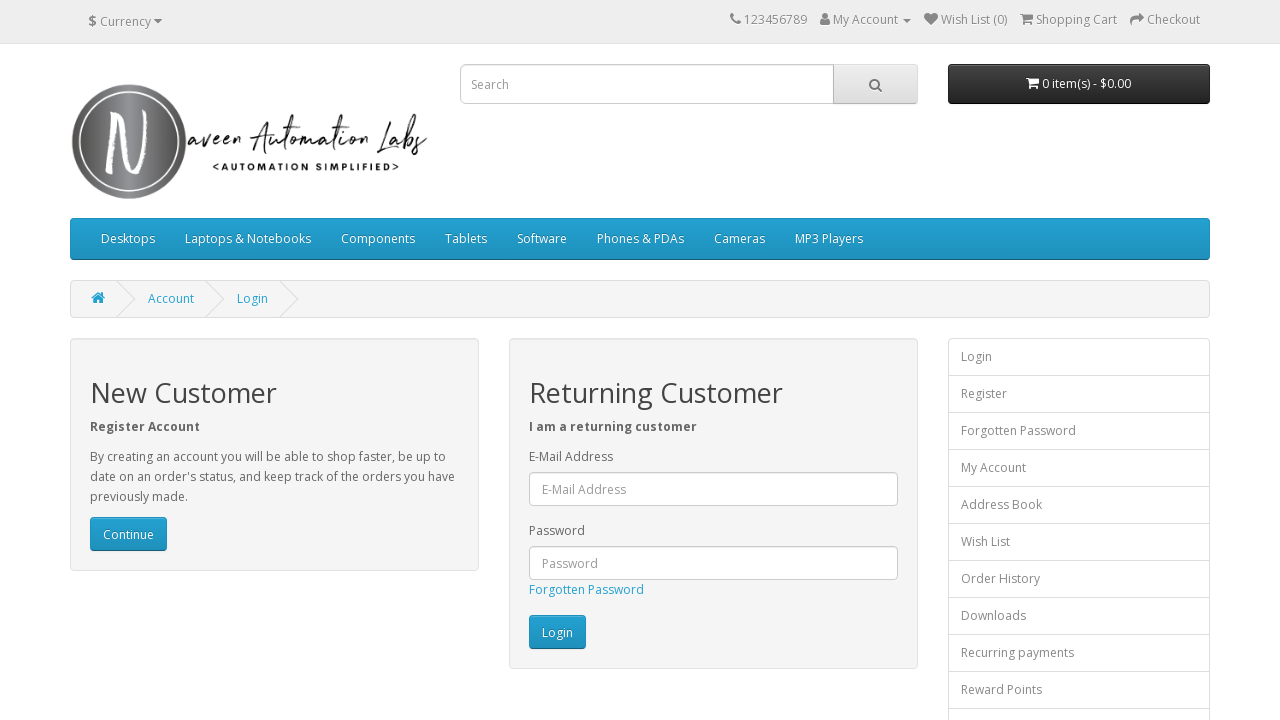

Exception caught - email field with ID 'input-email11' does not exist on #input-email11
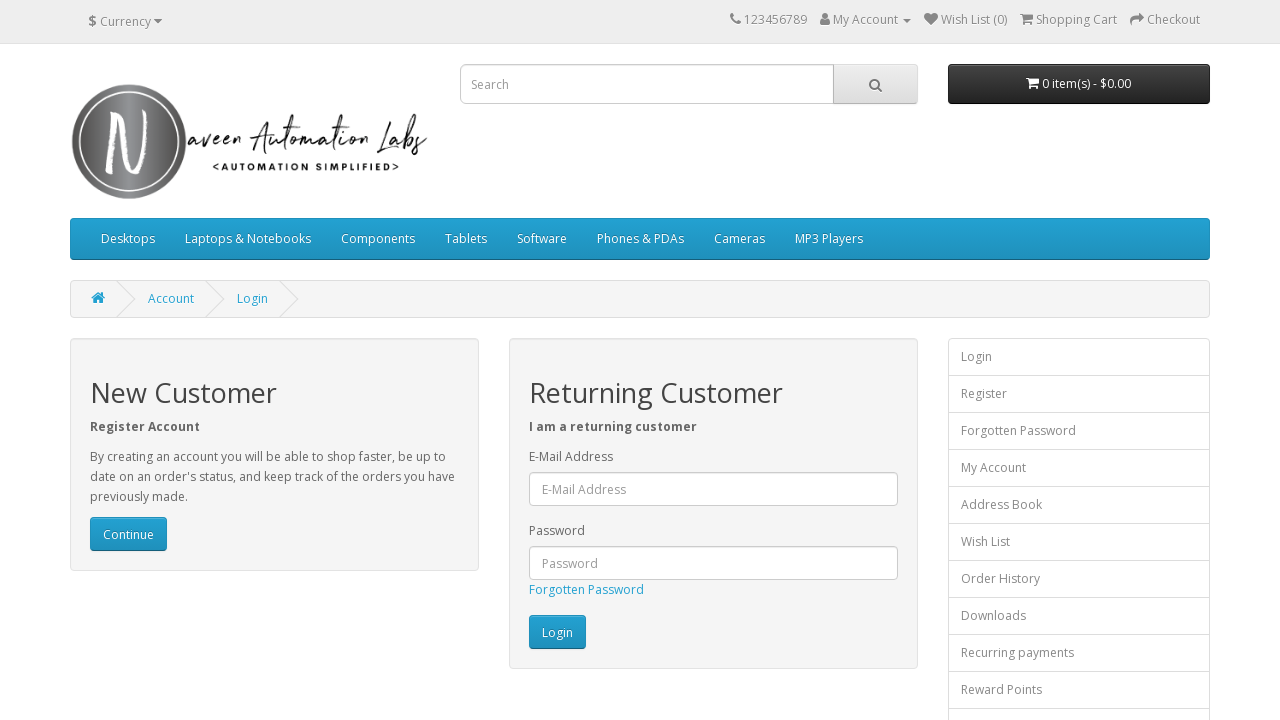

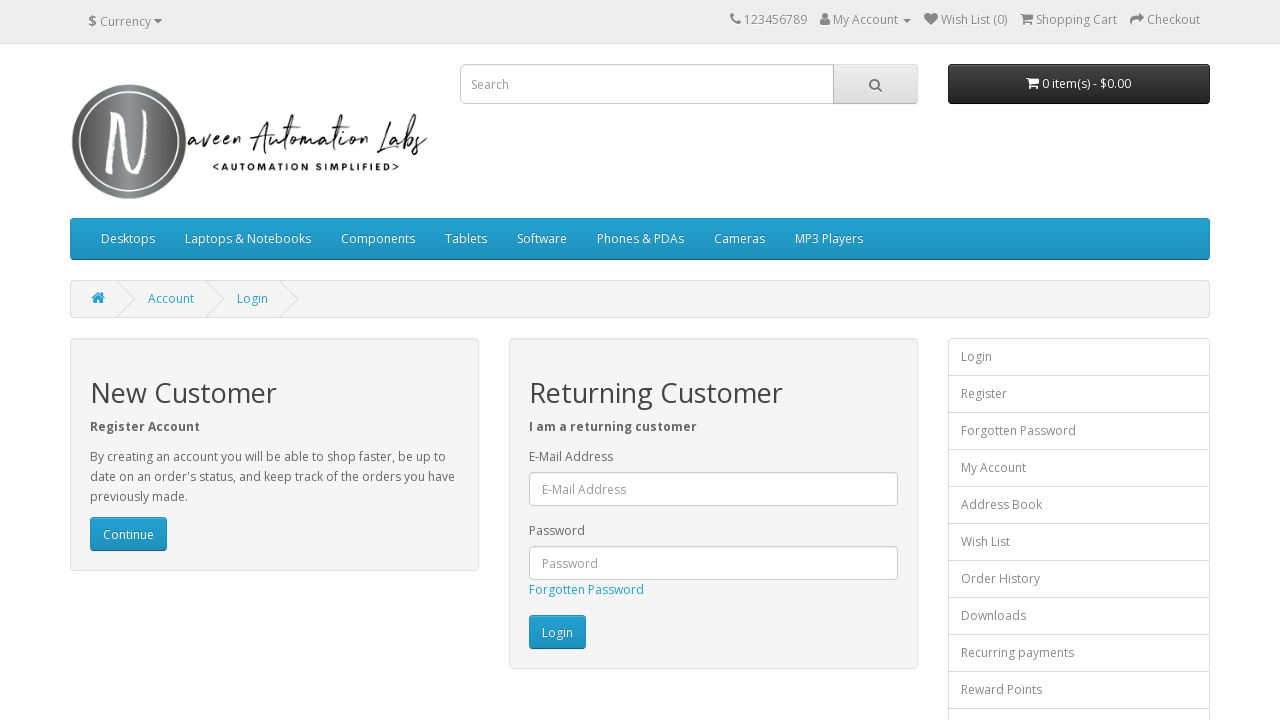